Tests checkbox interaction by finding all checkboxes on the page and clicking on any that are not already selected, ensuring all checkboxes become checked.

Starting URL: https://the-internet.herokuapp.com/checkboxes

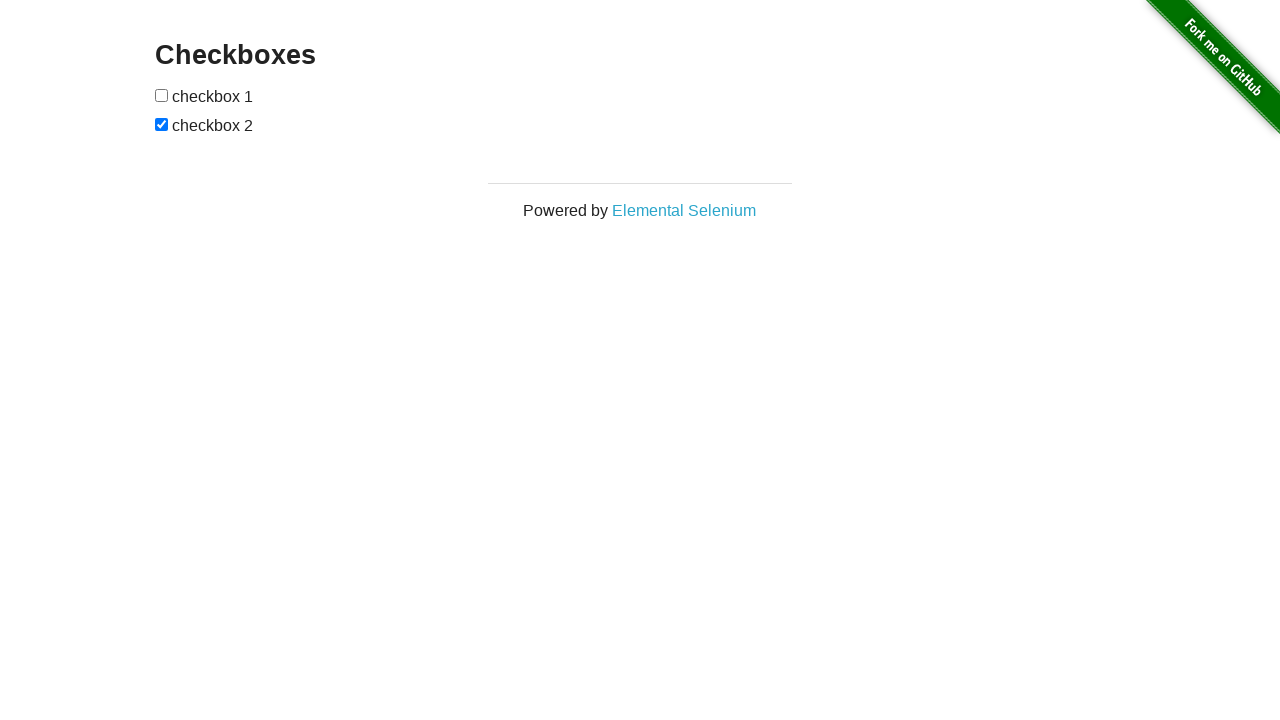

Waited for checkboxes to be present on the page
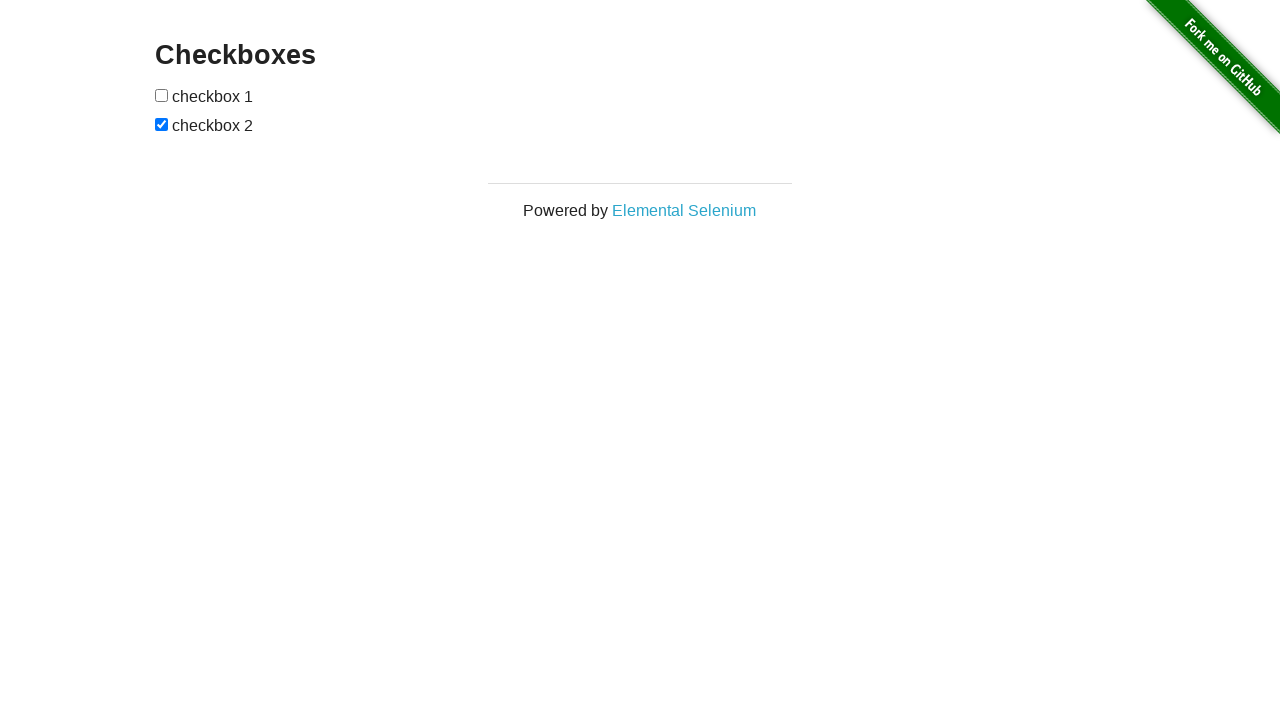

Located all checkbox elements
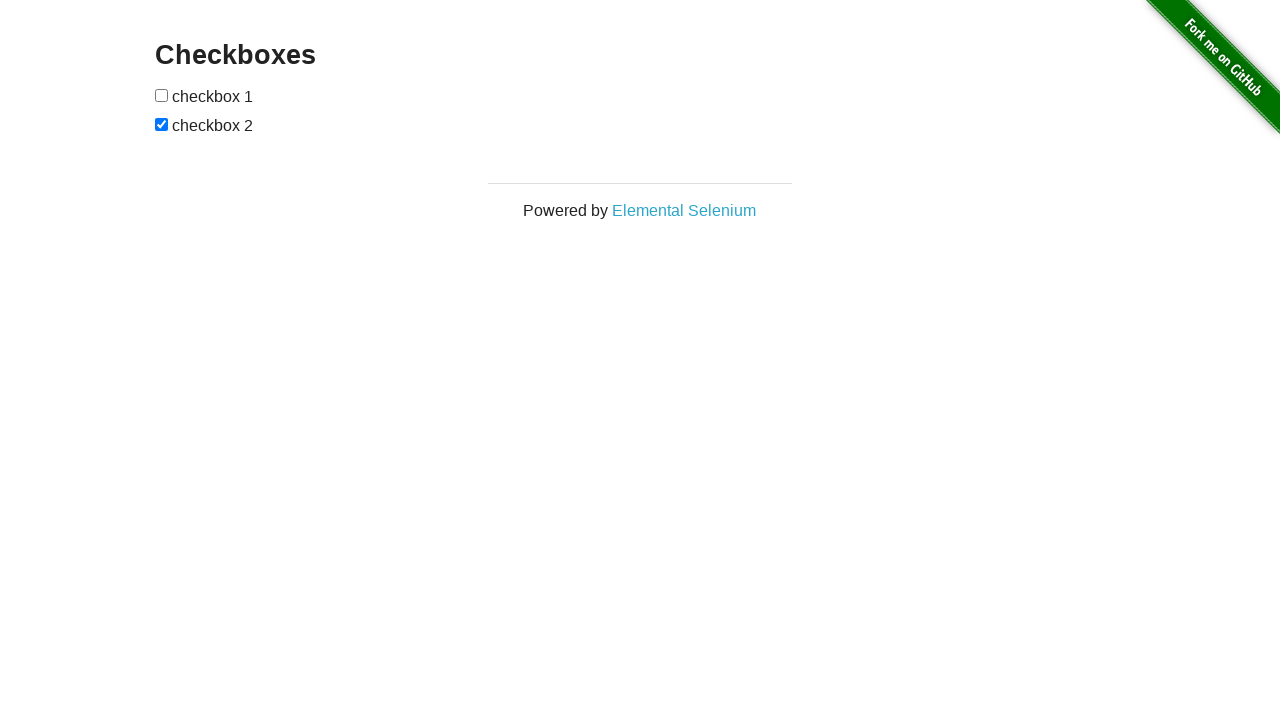

Found 2 checkboxes on the page
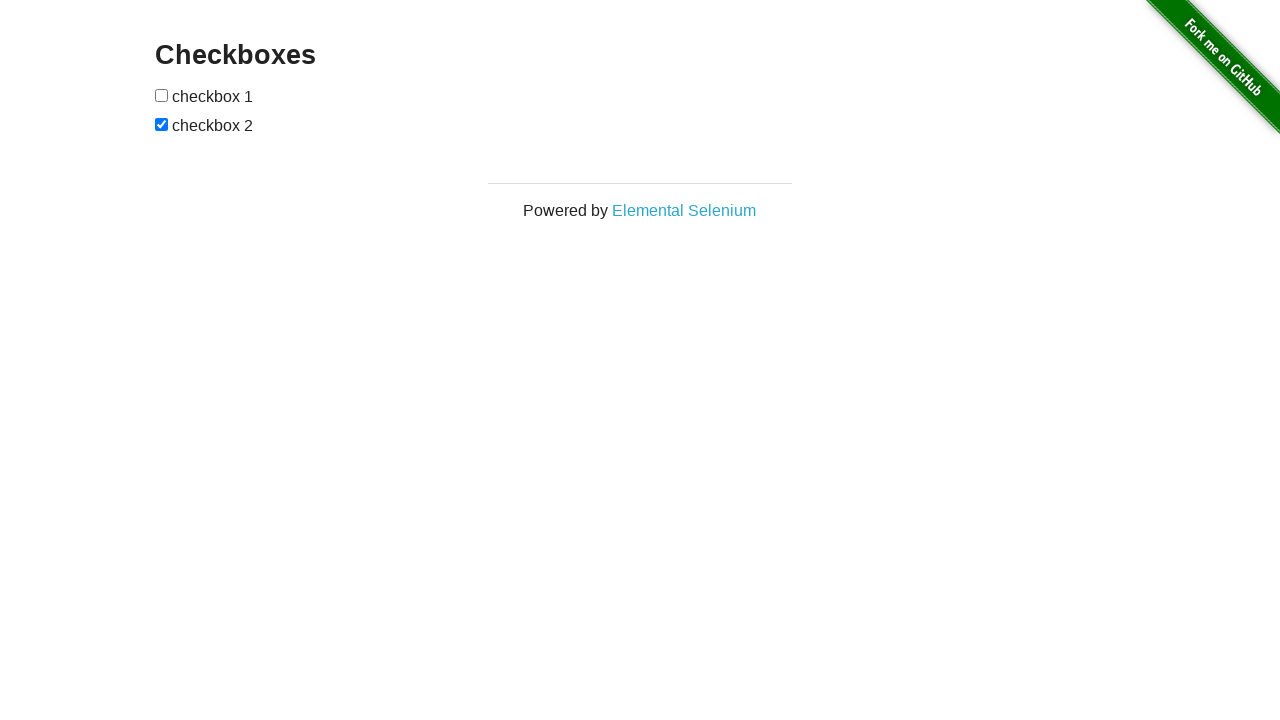

Clicked checkbox 1 to select it at (162, 95) on #checkboxes input >> nth=0
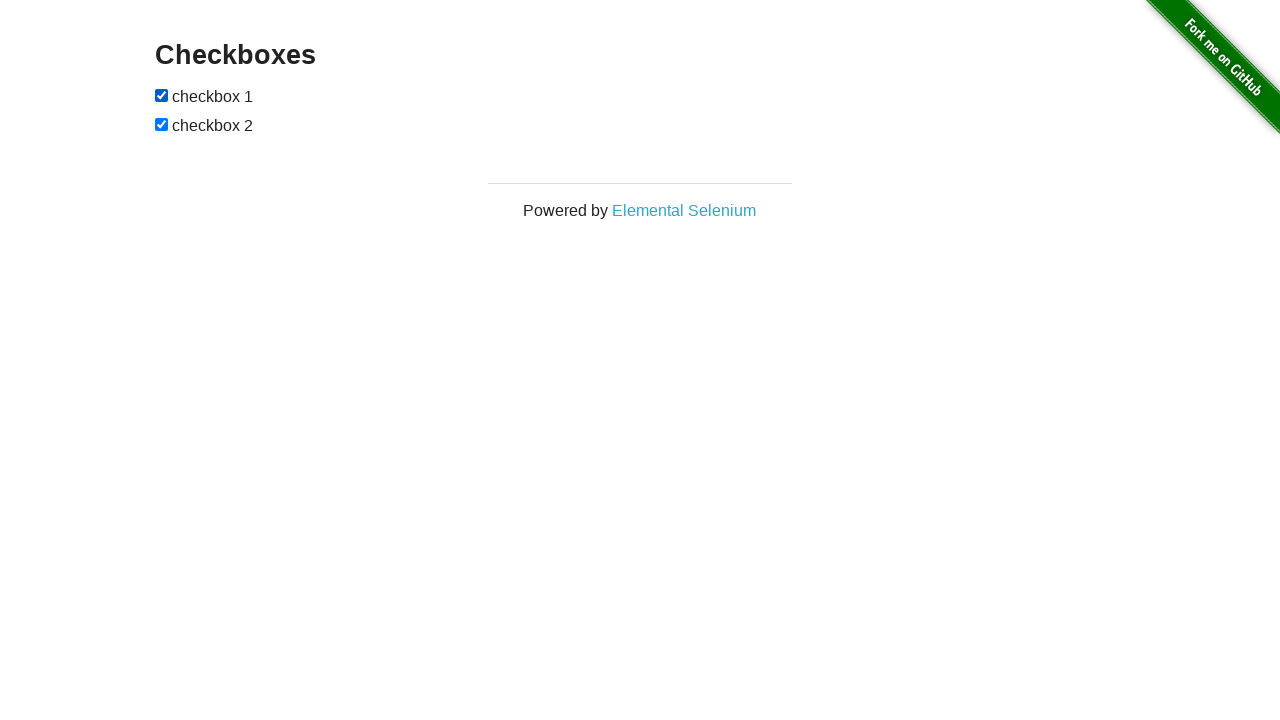

Checkbox 2 was already selected, skipped
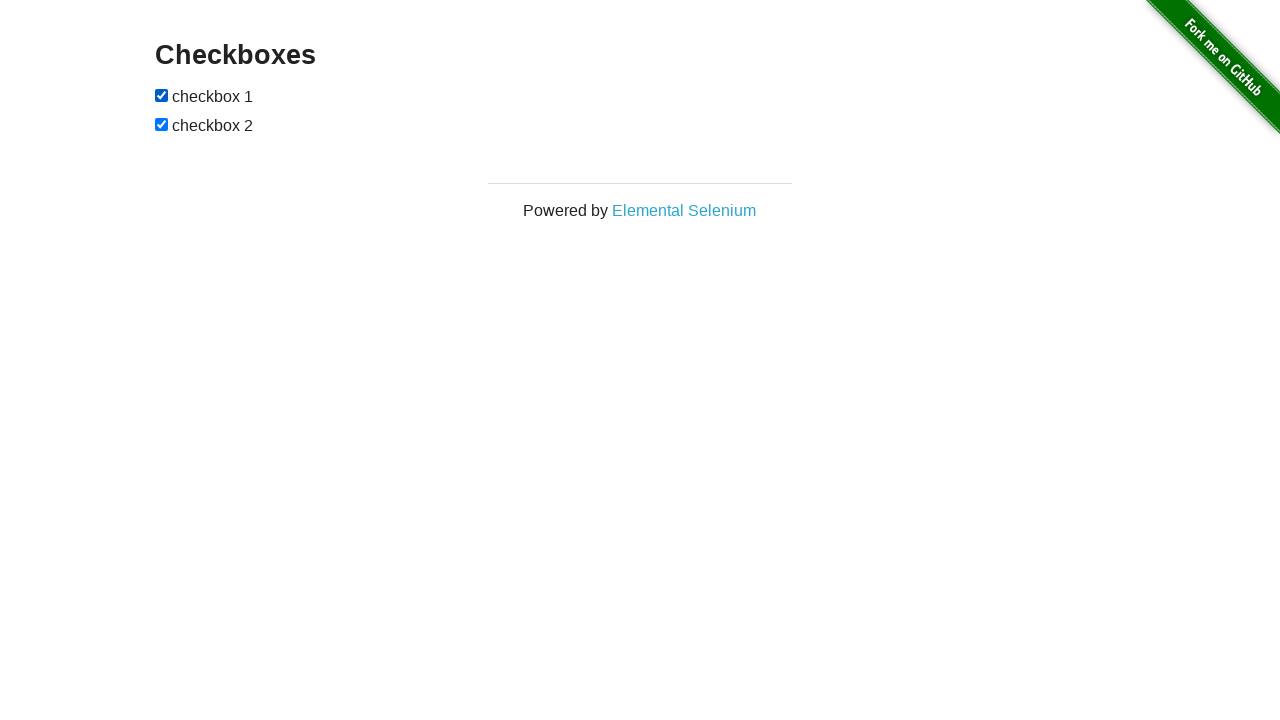

Waited 1 second to ensure all checkboxes are fully selected
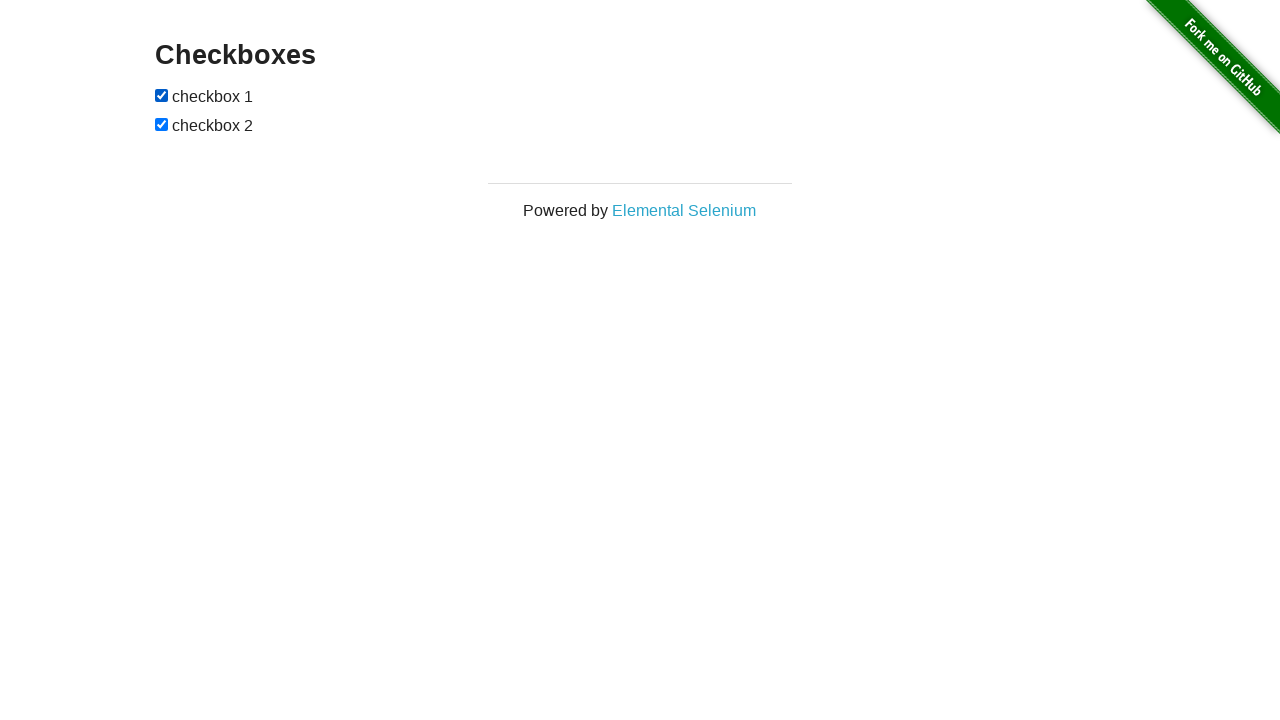

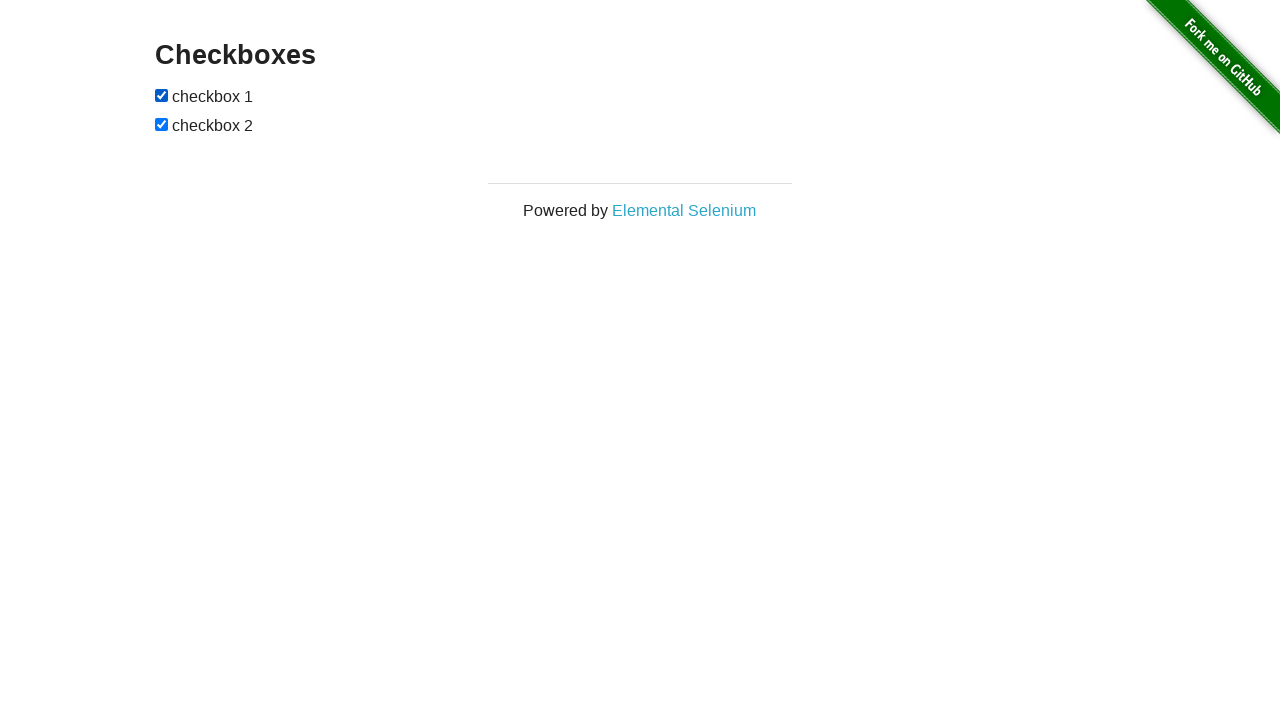